Tests that the Clear completed button displays correctly after marking an item complete

Starting URL: https://demo.playwright.dev/todomvc

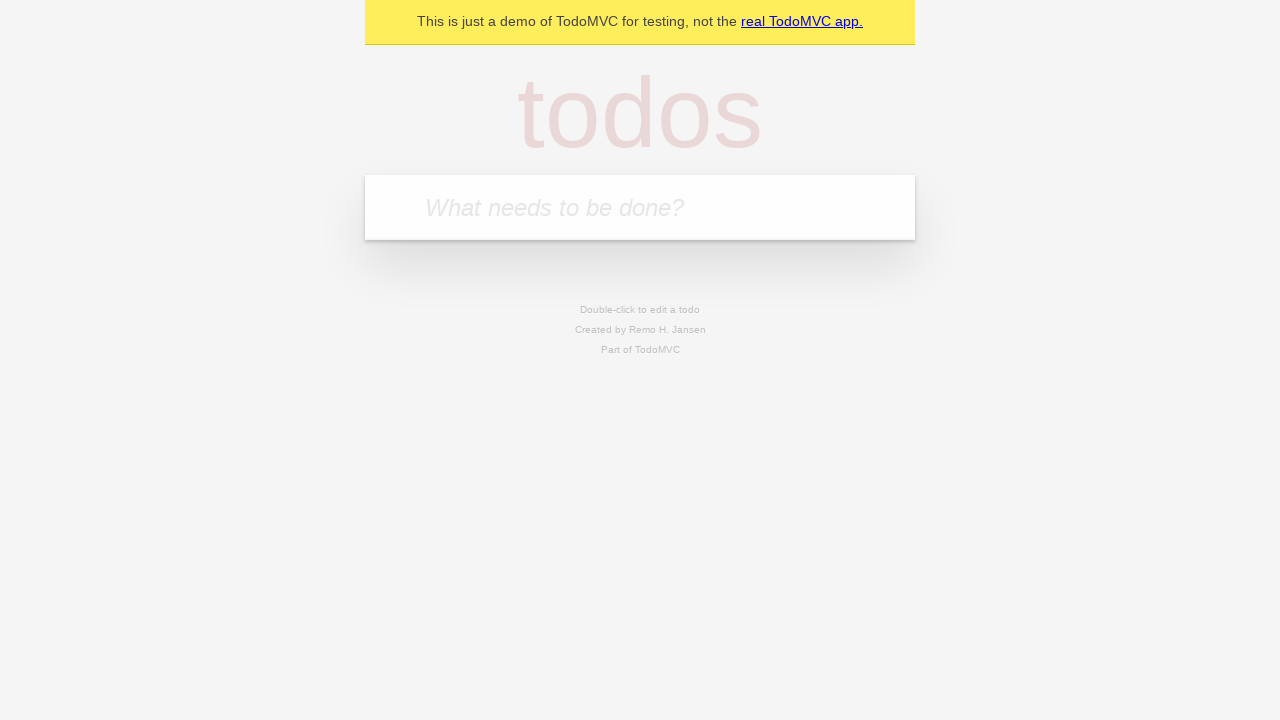

Located the 'What needs to be done?' input field
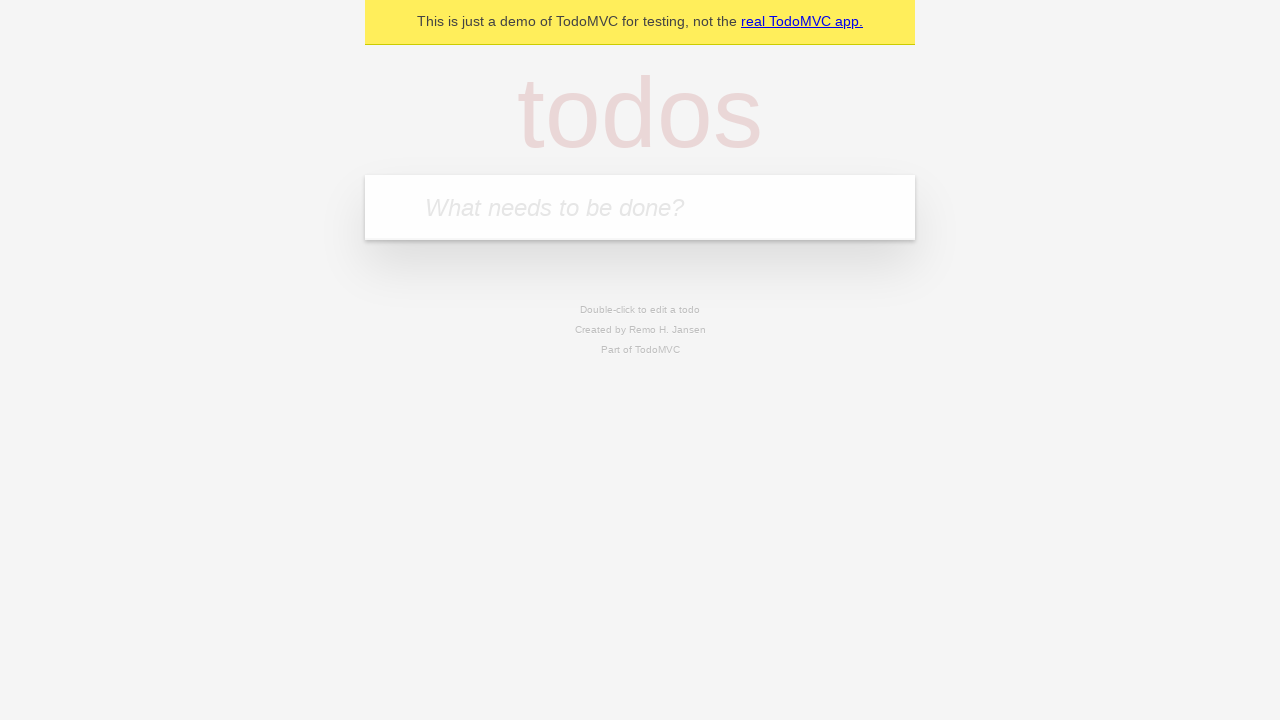

Filled todo input with 'buy some cheese' on internal:attr=[placeholder="What needs to be done?"i]
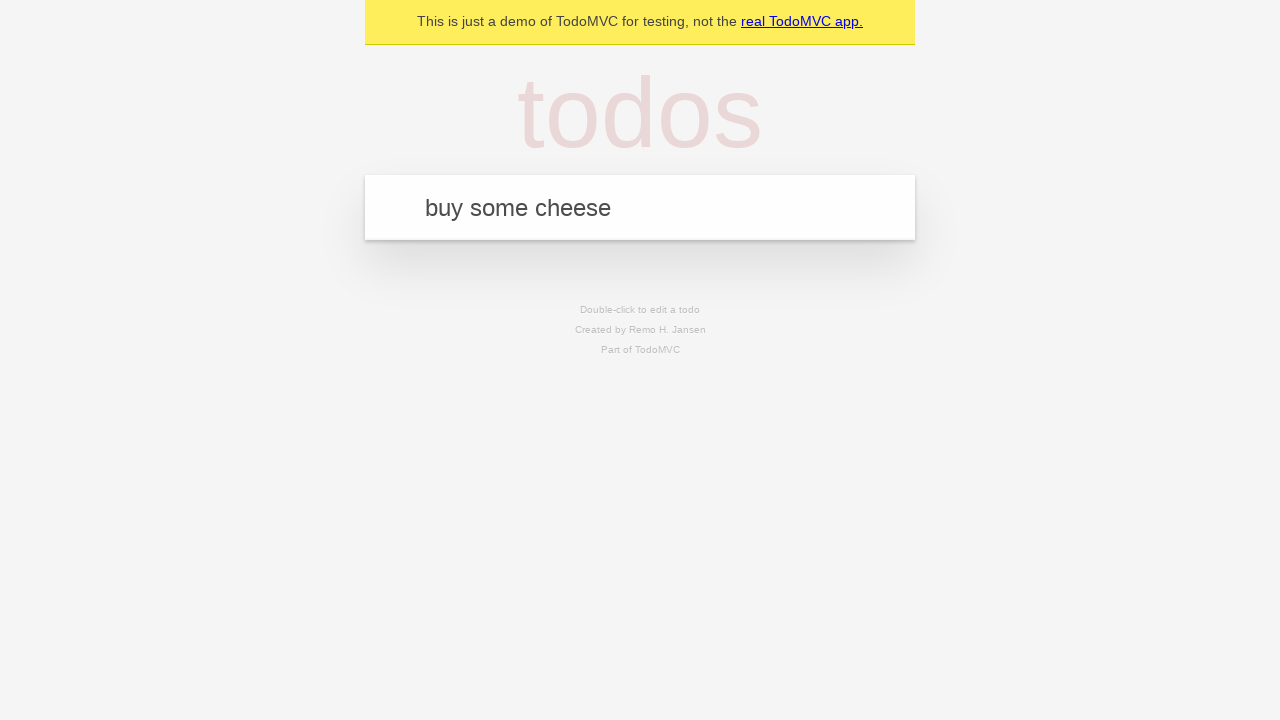

Pressed Enter to add 'buy some cheese' to the todo list on internal:attr=[placeholder="What needs to be done?"i]
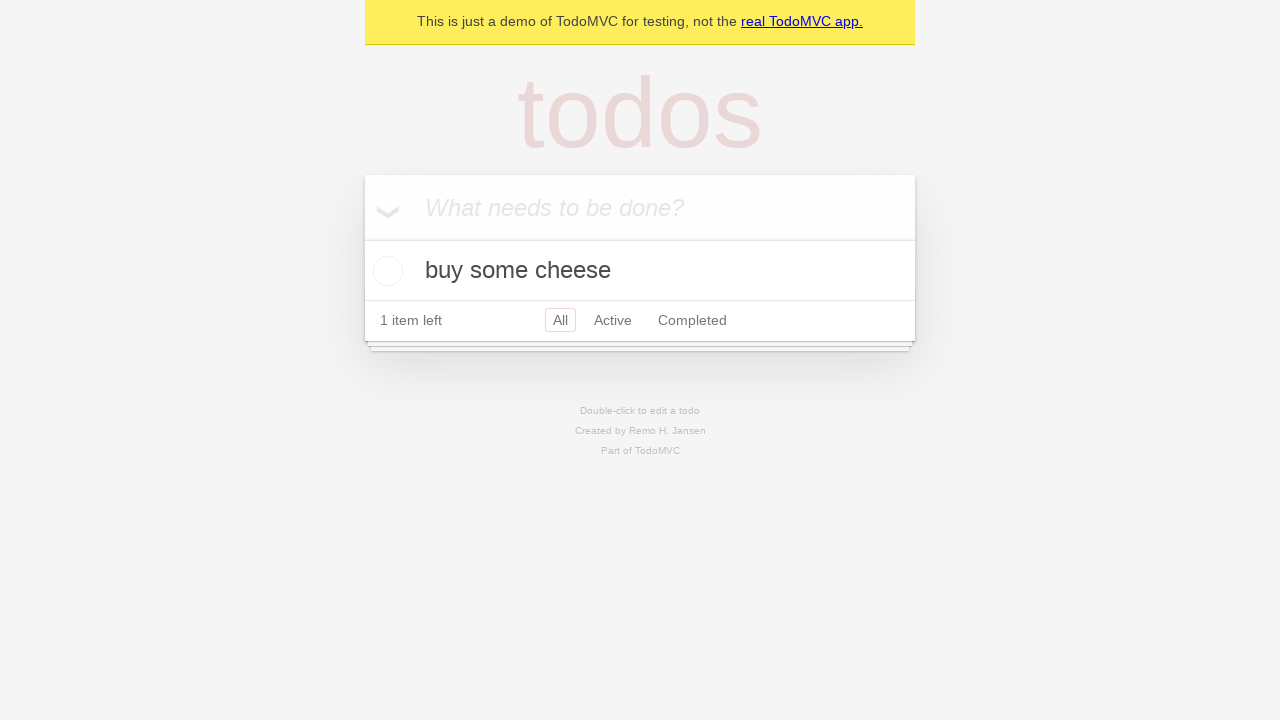

Filled todo input with 'feed the cat' on internal:attr=[placeholder="What needs to be done?"i]
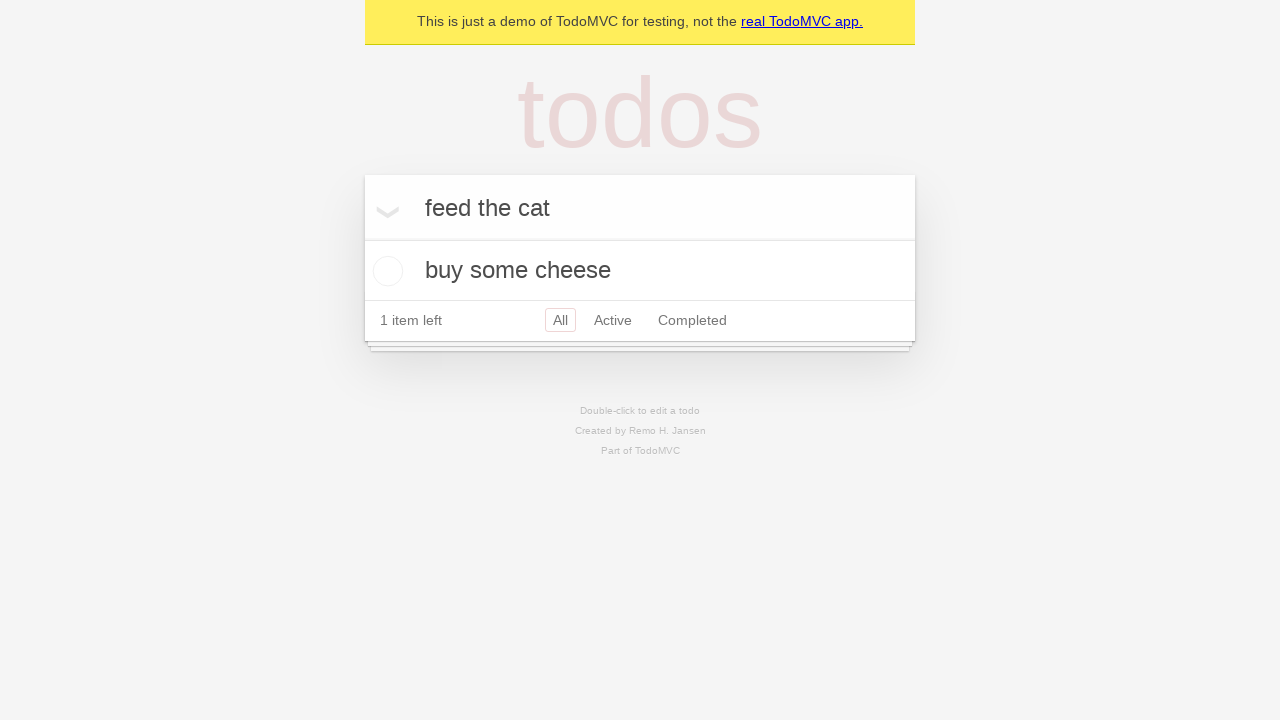

Pressed Enter to add 'feed the cat' to the todo list on internal:attr=[placeholder="What needs to be done?"i]
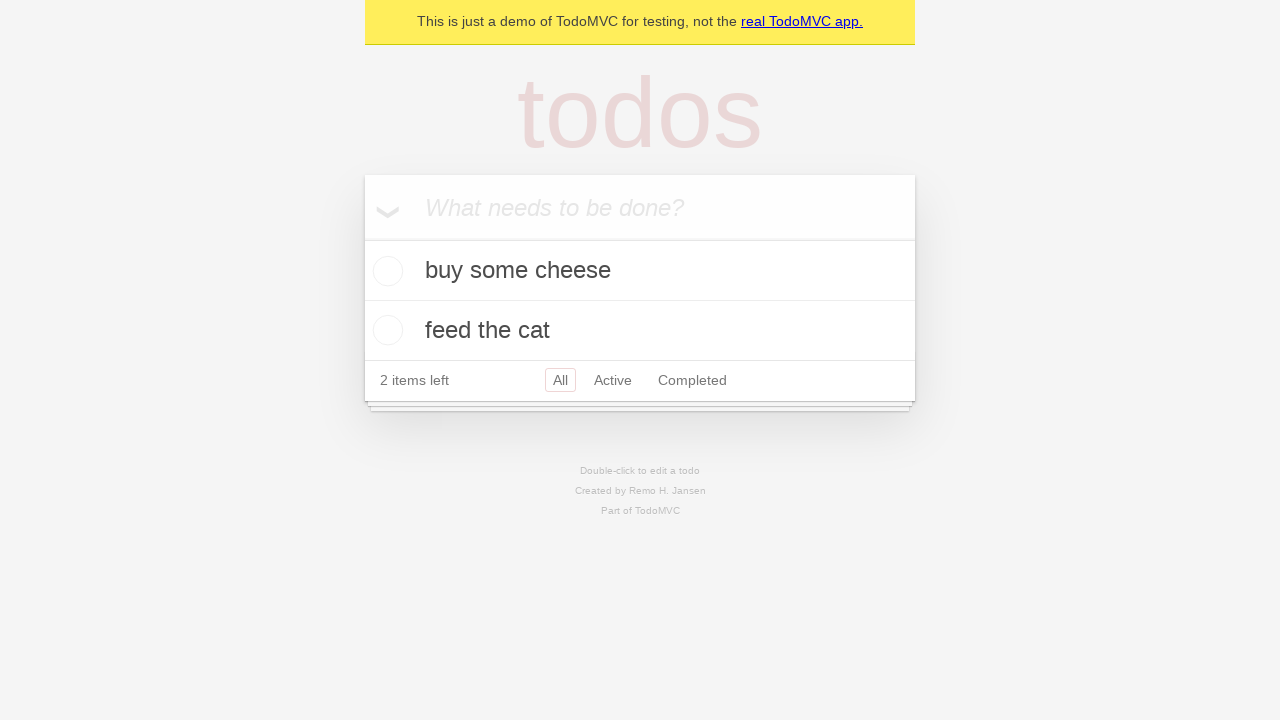

Filled todo input with 'book a doctors appointment' on internal:attr=[placeholder="What needs to be done?"i]
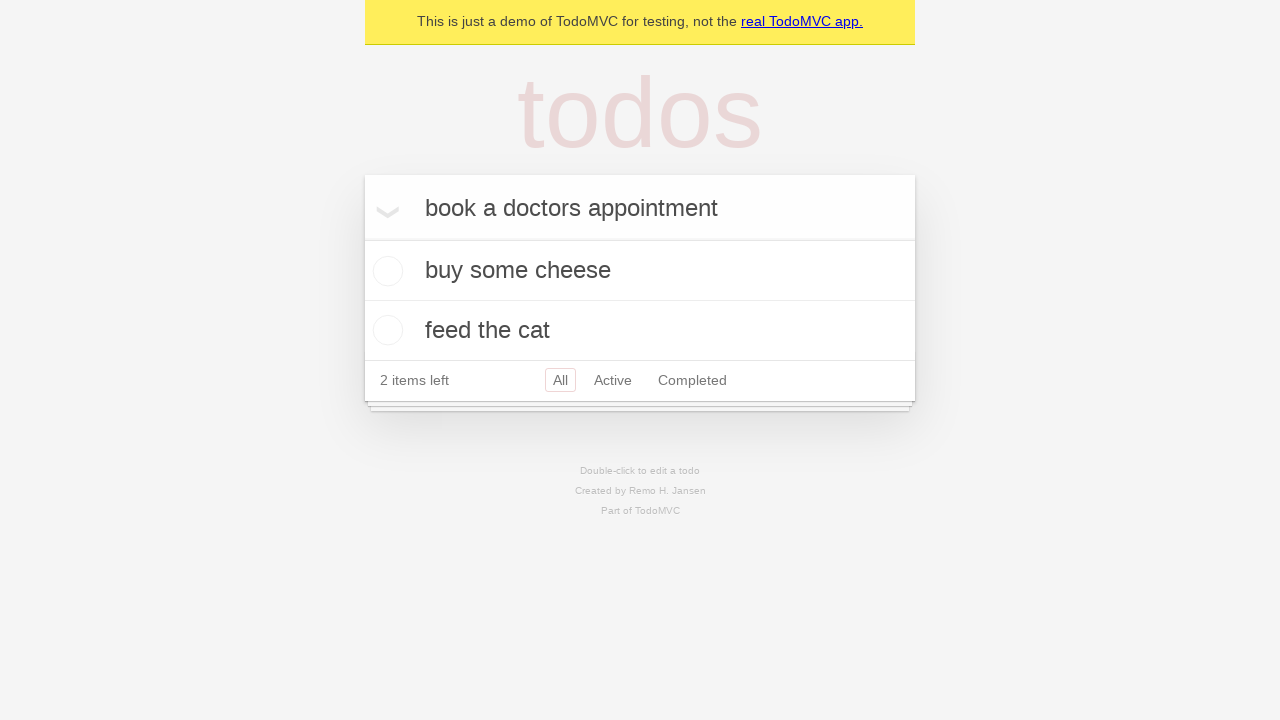

Pressed Enter to add 'book a doctors appointment' to the todo list on internal:attr=[placeholder="What needs to be done?"i]
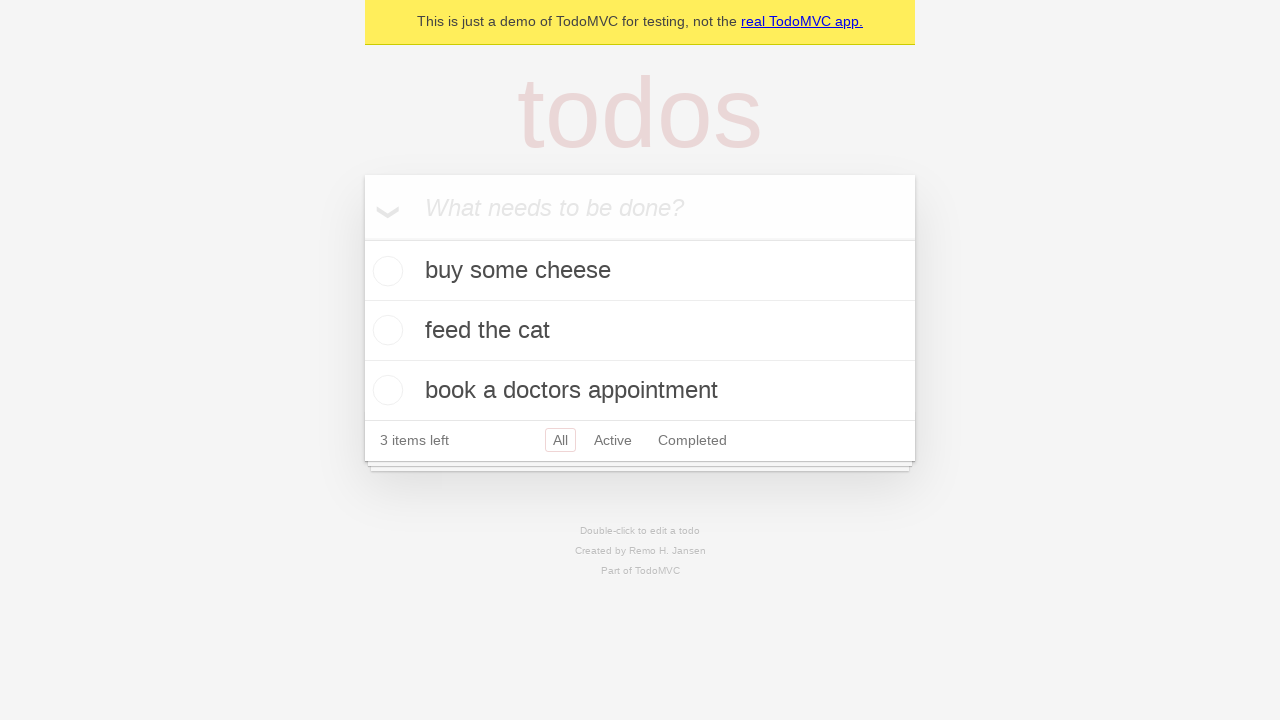

Waited for all 3 todo items to be rendered in the DOM
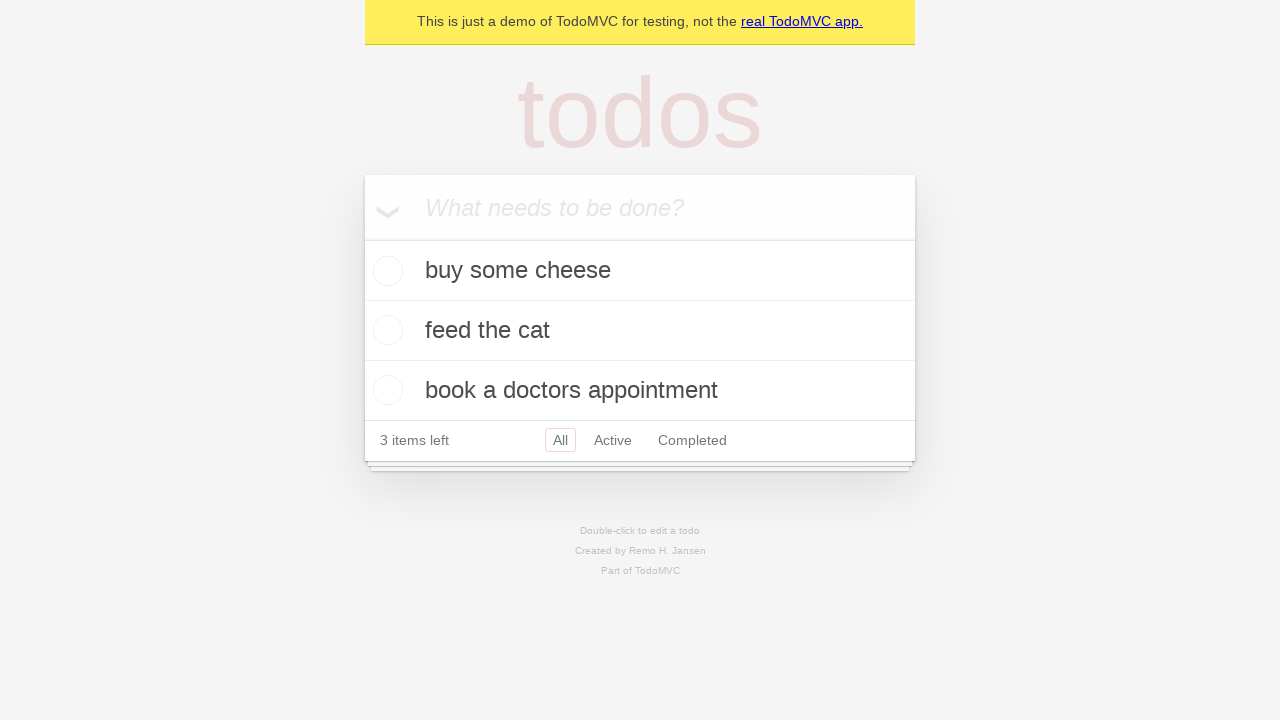

Checked the first todo item to mark it as complete at (385, 271) on .todo-list li .toggle >> nth=0
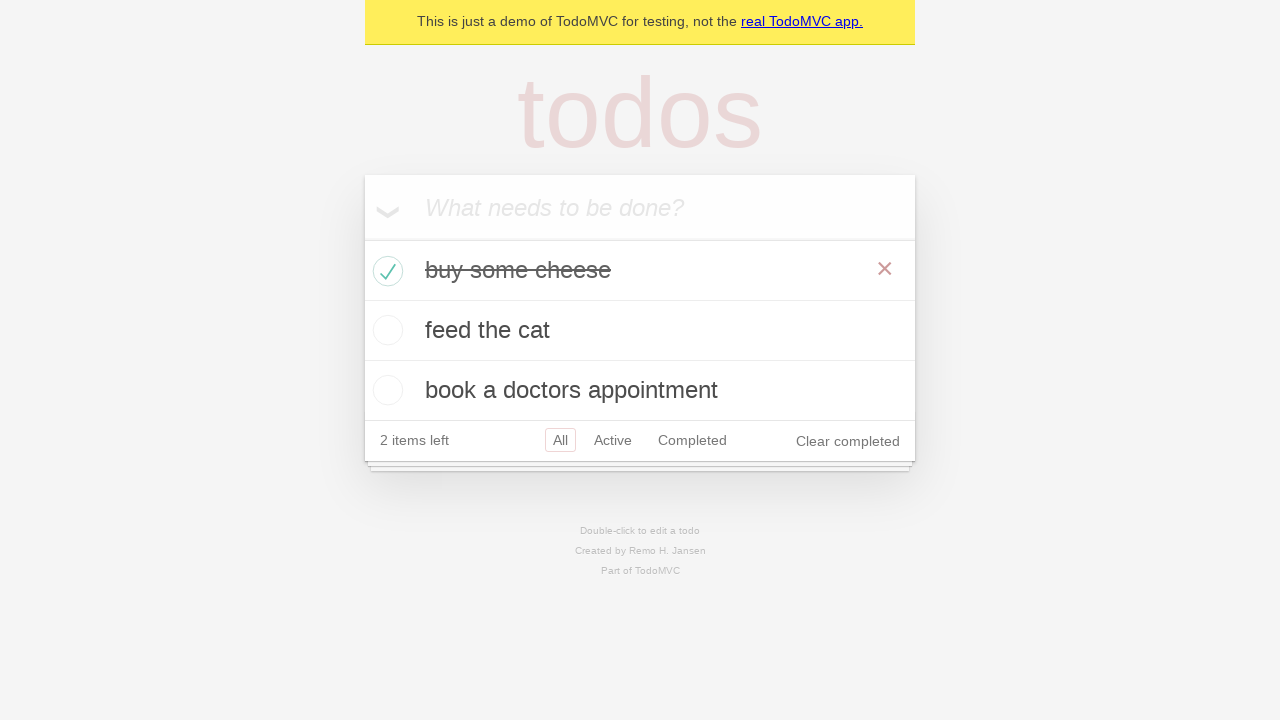

Verified that the 'Clear completed' button is now displayed after marking an item complete
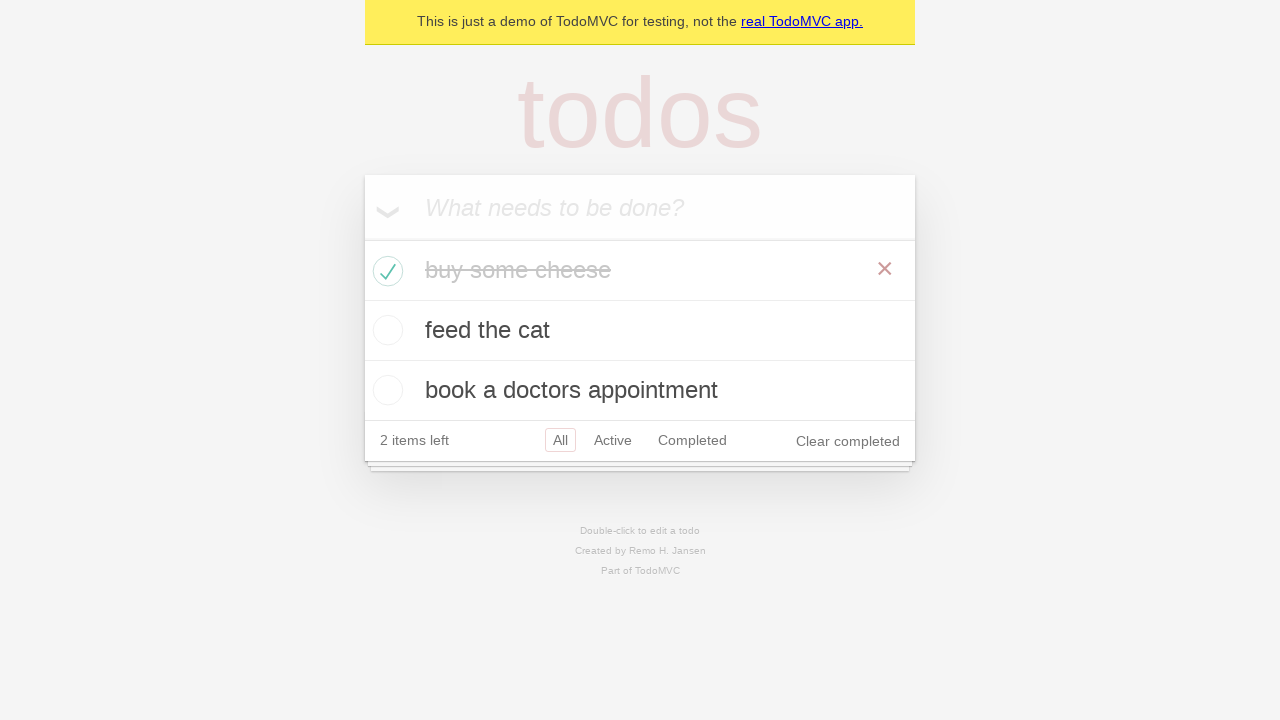

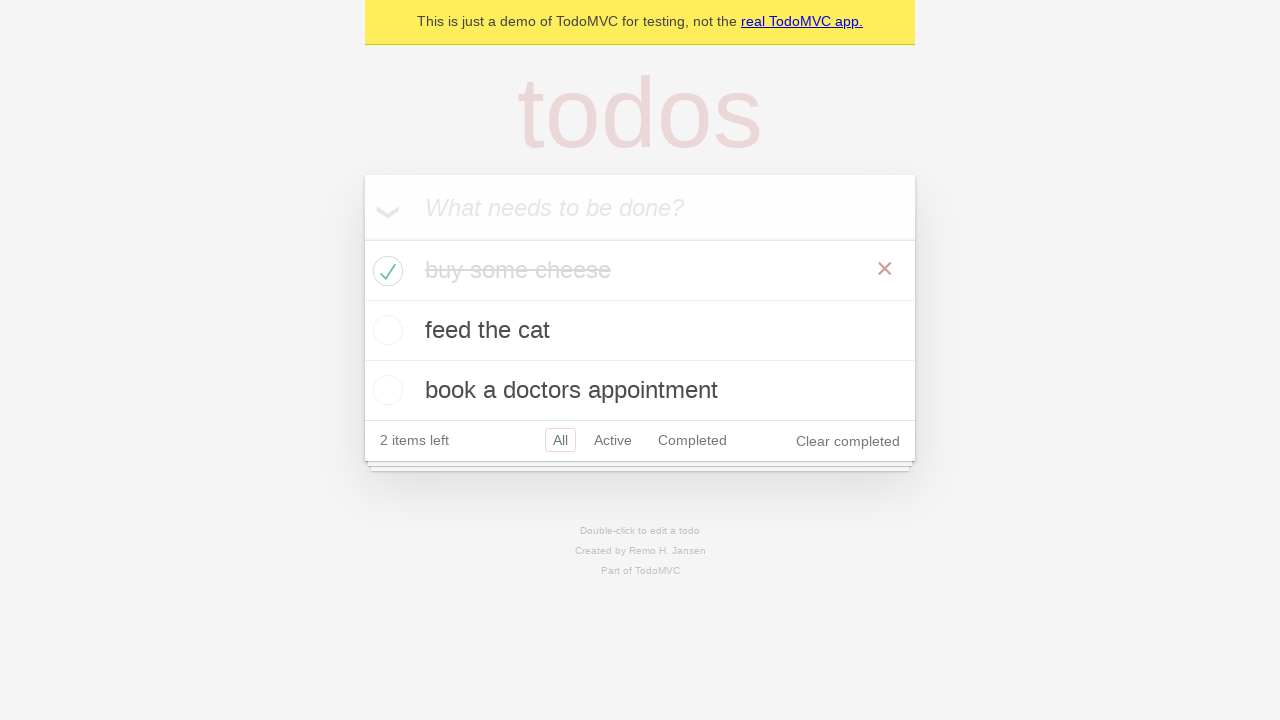